Tests navigation to Top Deals page, switching to new window, selecting page size, sorting the table in ascending order, and verifying table data is displayed

Starting URL: https://rahulshettyacademy.com/seleniumPractise/#/

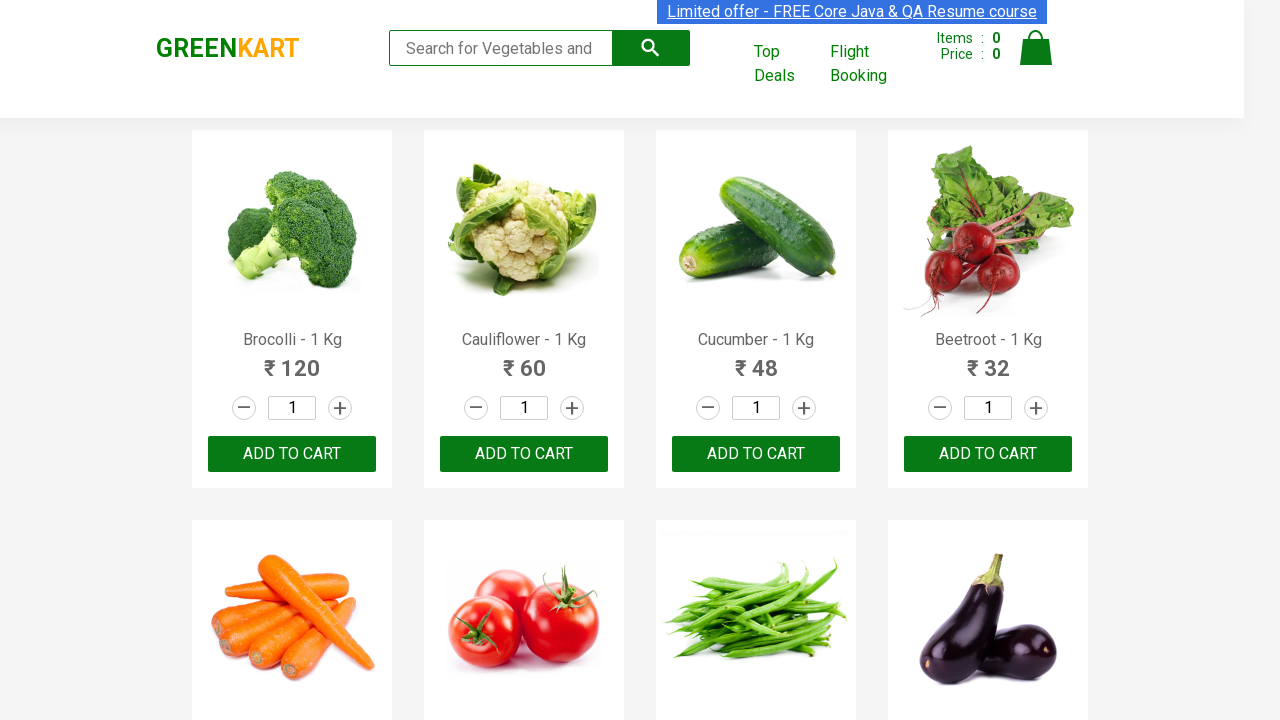

Clicked on Top Deals link to open new window at (787, 64) on xpath=//a[.='Top Deals']
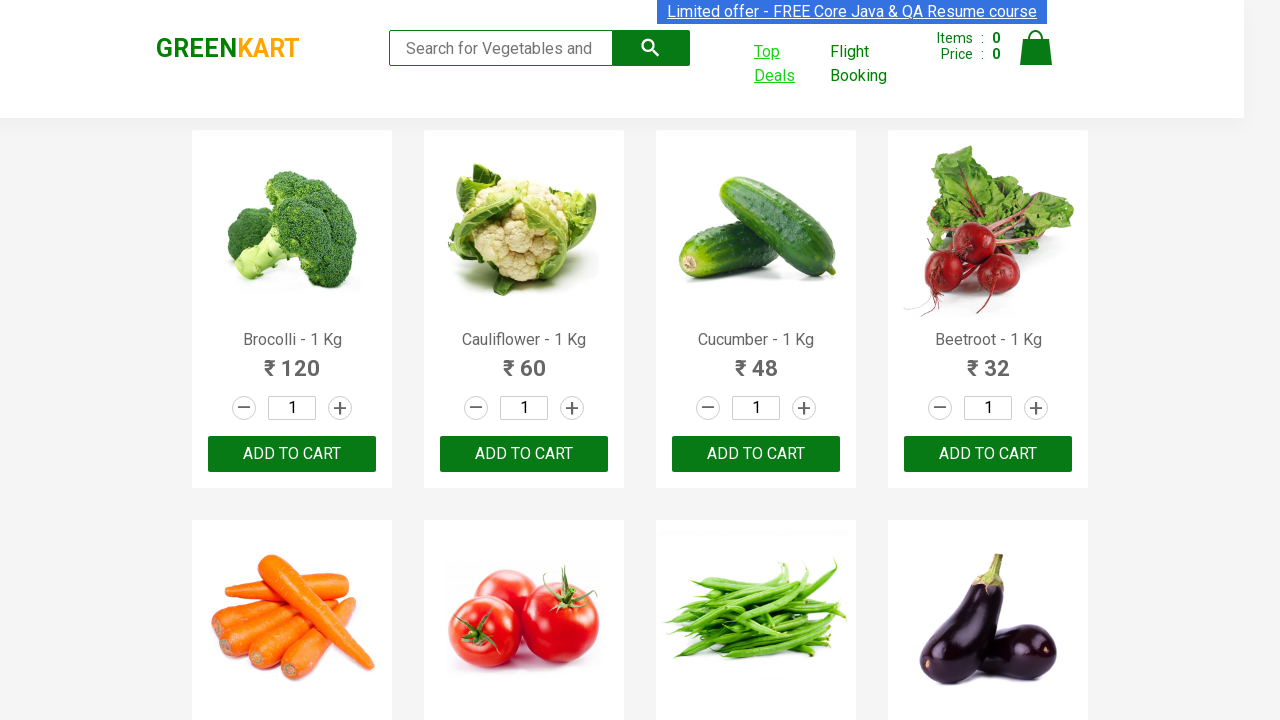

New window/page opened and captured
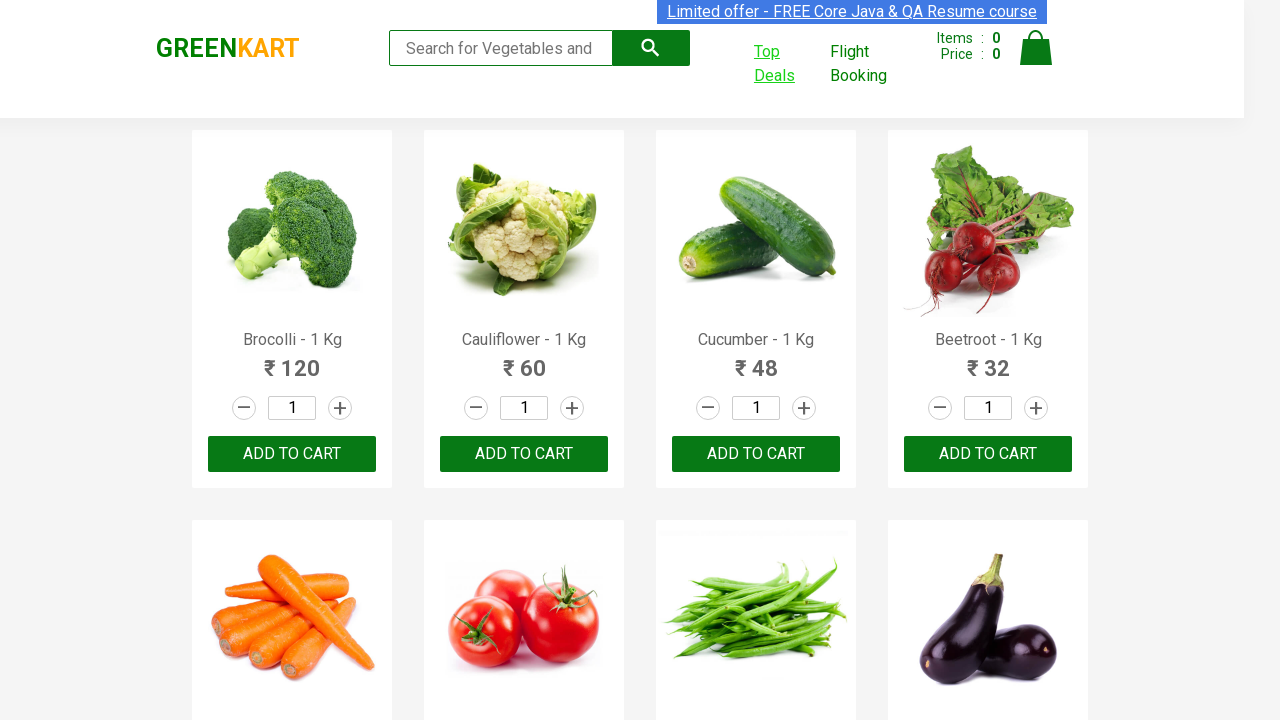

Switched context to new page/window
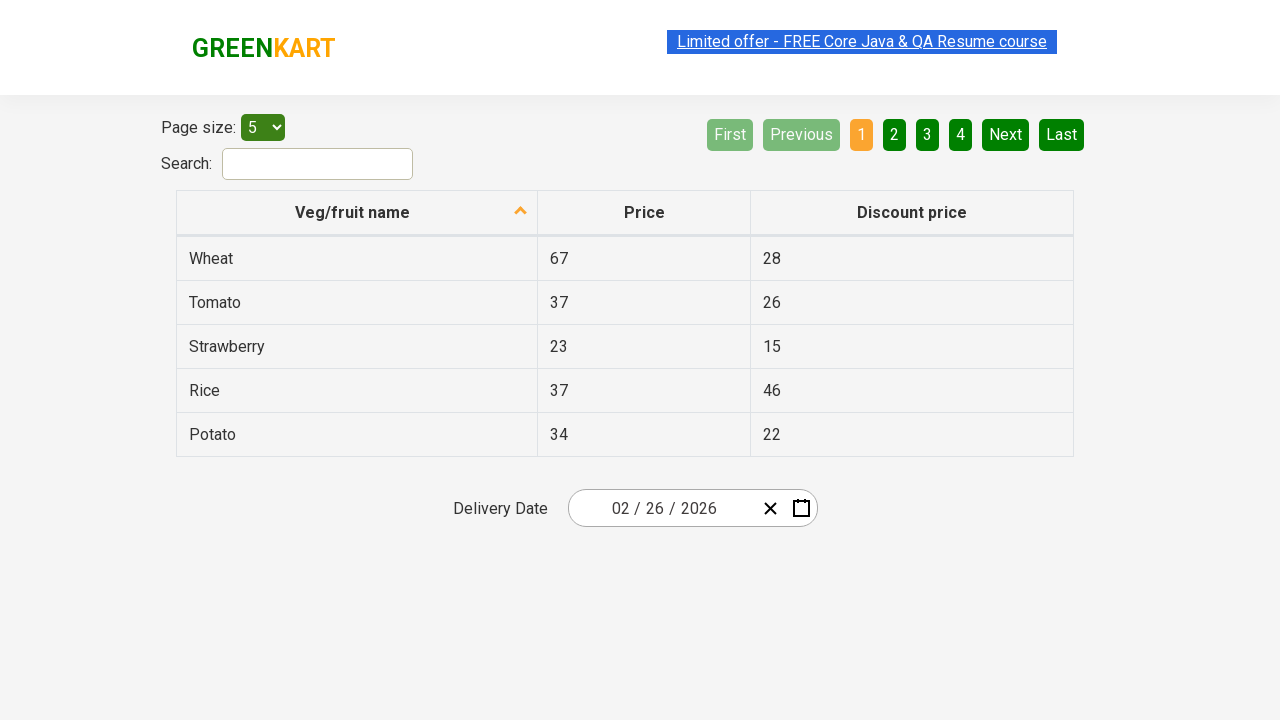

Selected page size 10 from dropdown menu on select#page-menu
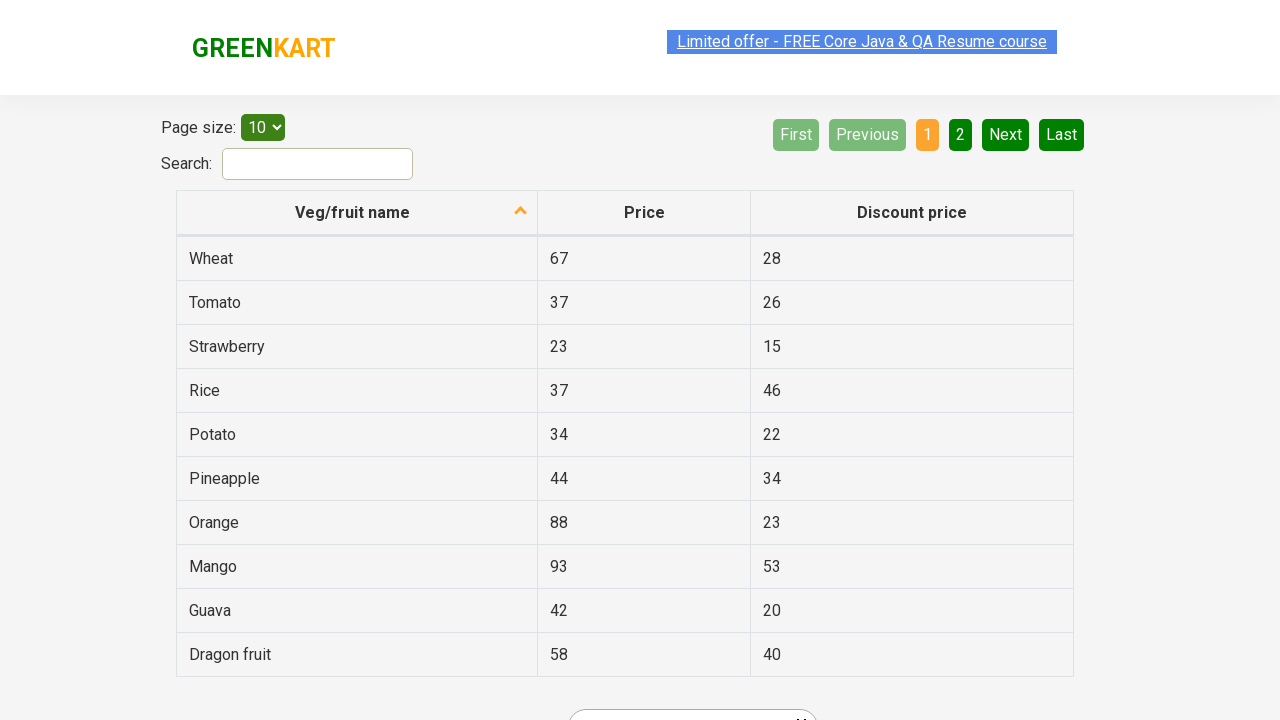

Clicked sort icon to change sort order to ascending at (521, 212) on xpath=//span[@class='sort-icon sort-descending']
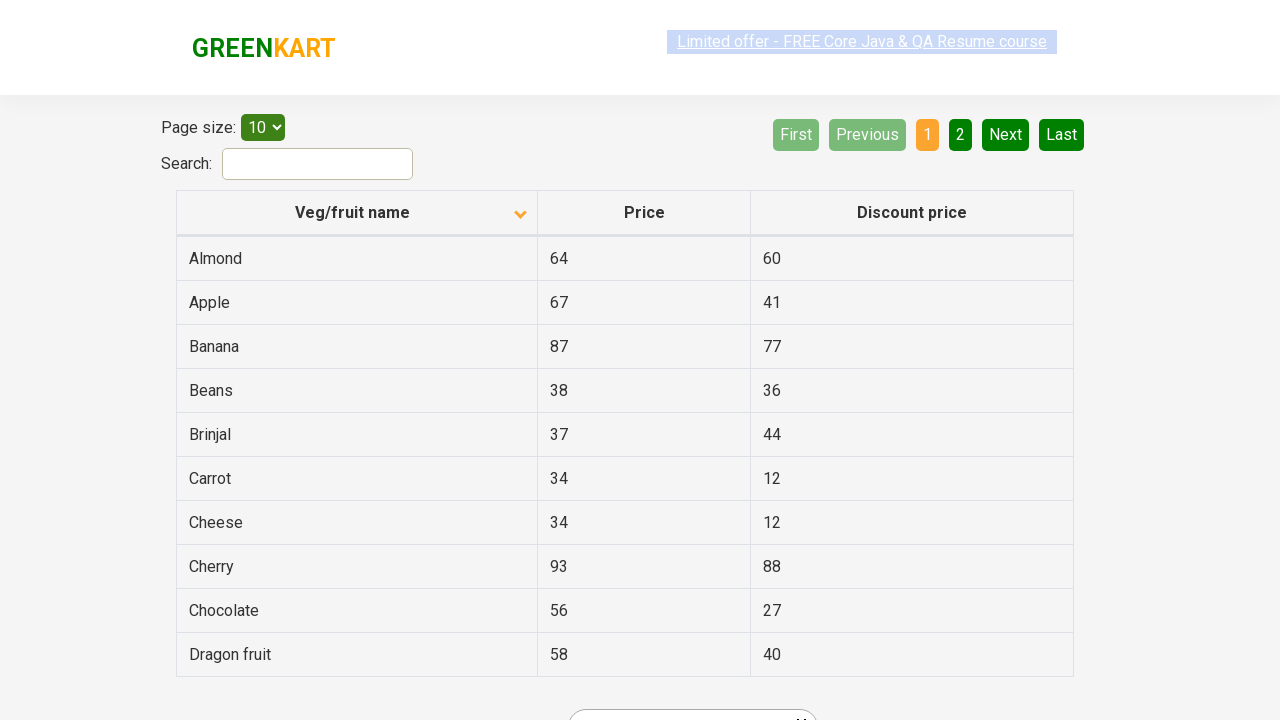

Table rows loaded and visible
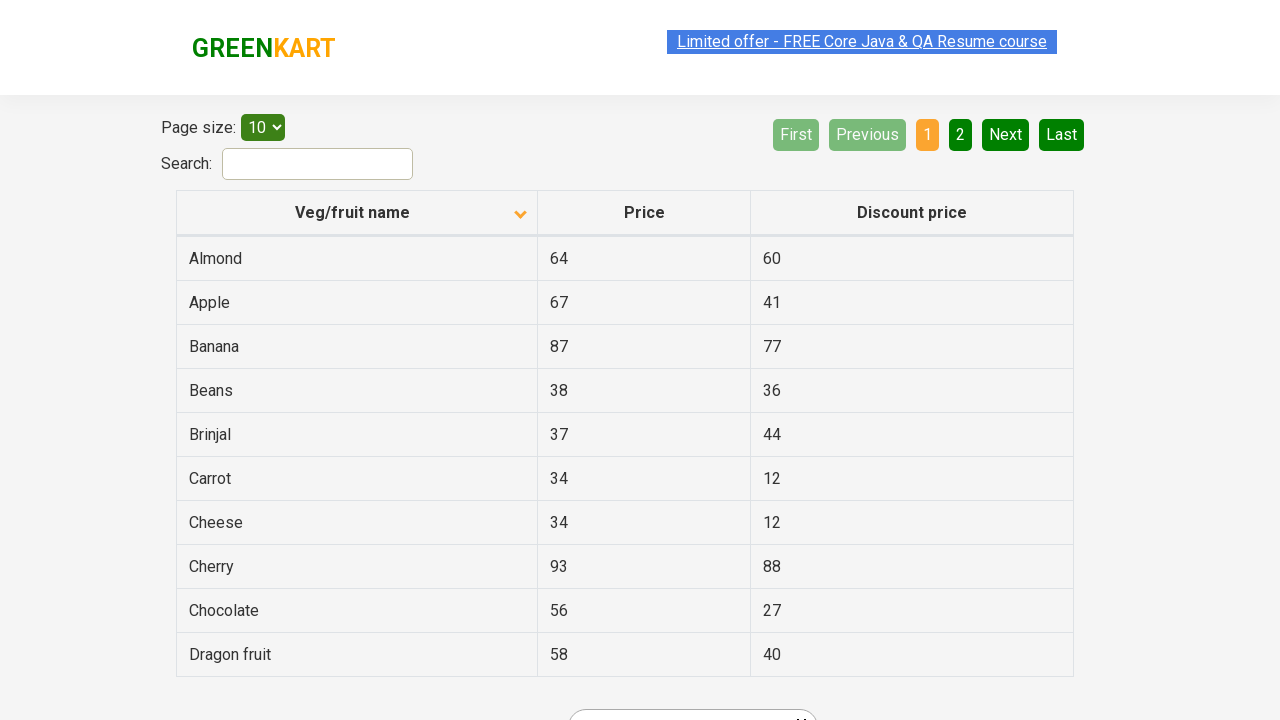

Located all table rows for verification
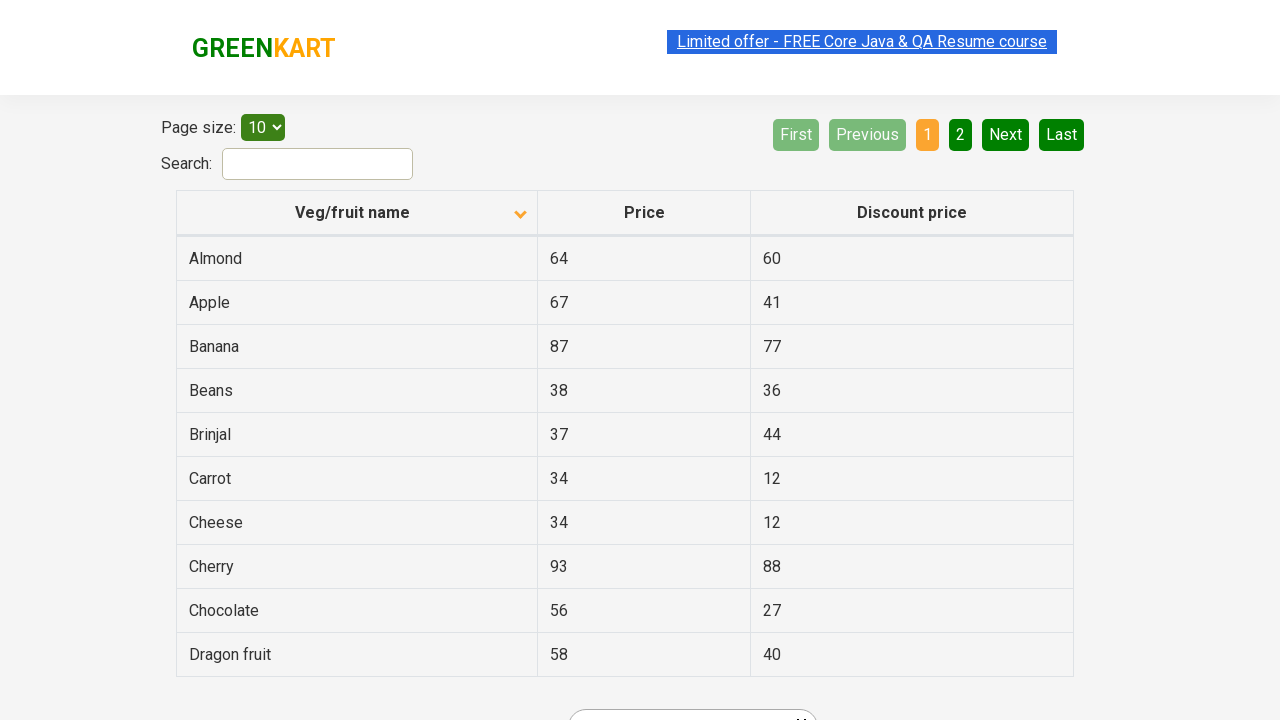

Displayed table row data: Veg/fruit namePriceDiscount price
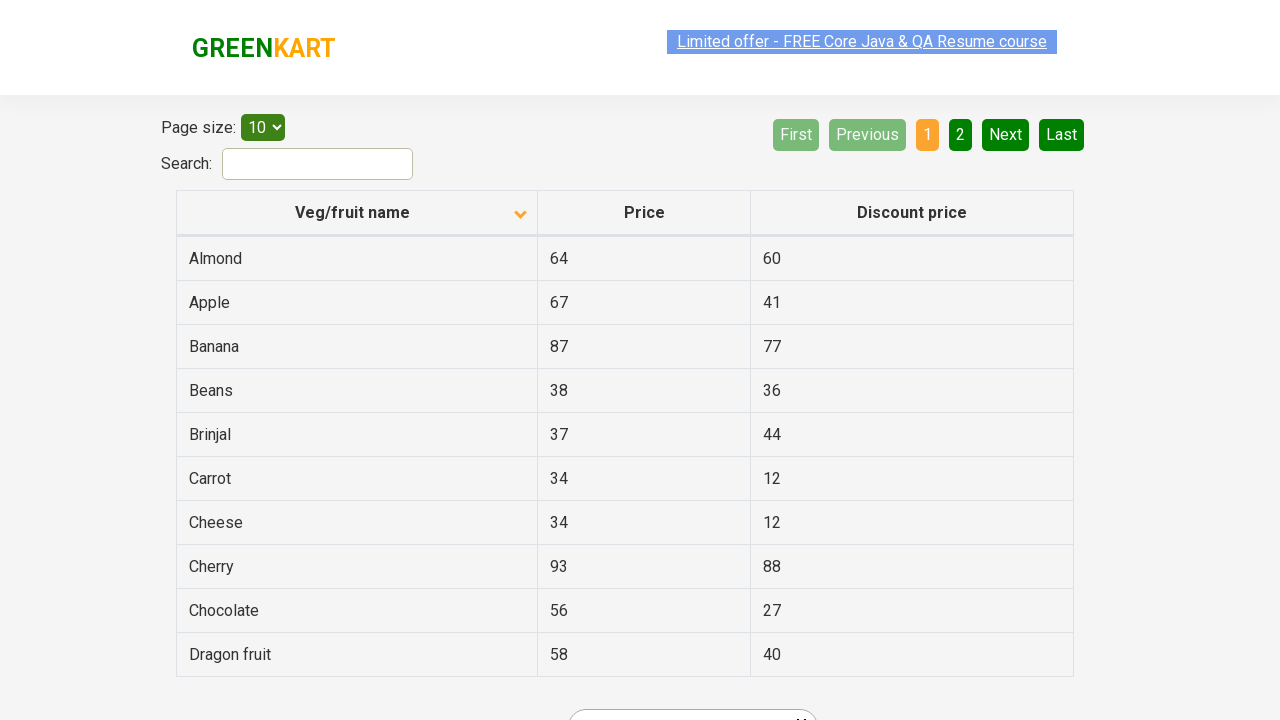

Displayed table row data: Almond6460
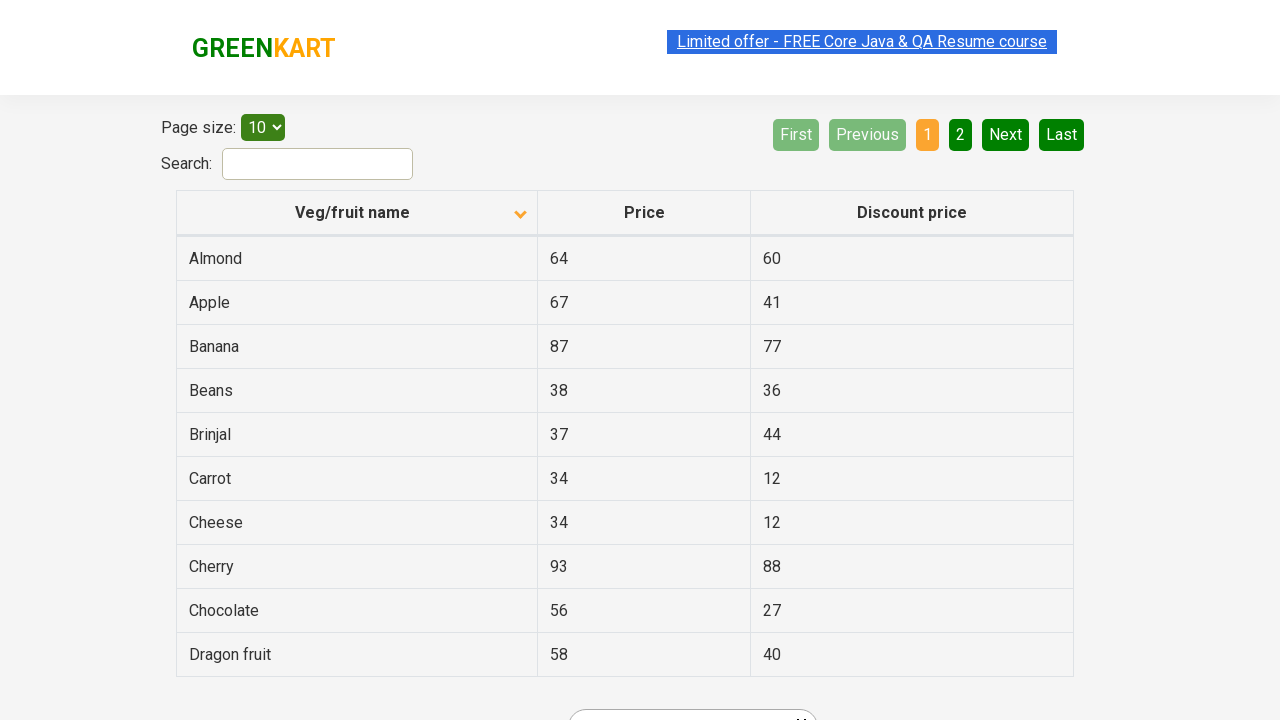

Displayed table row data: Apple6741
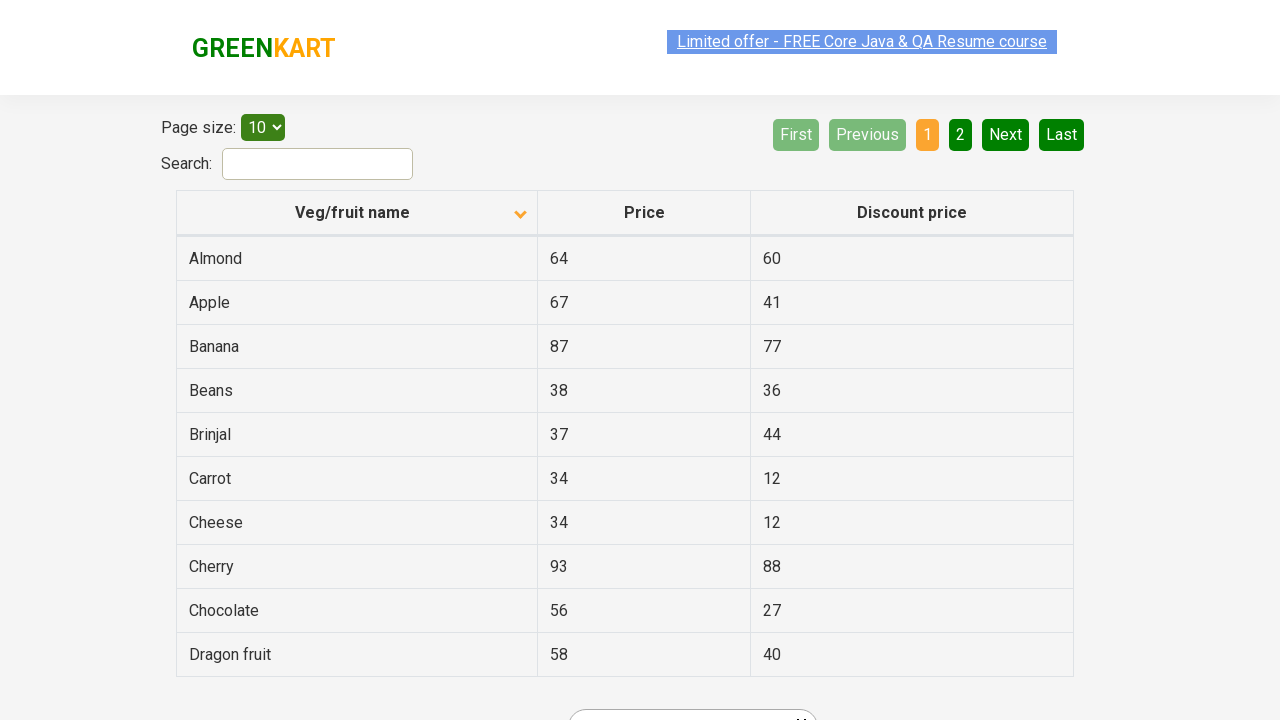

Displayed table row data: Banana8777
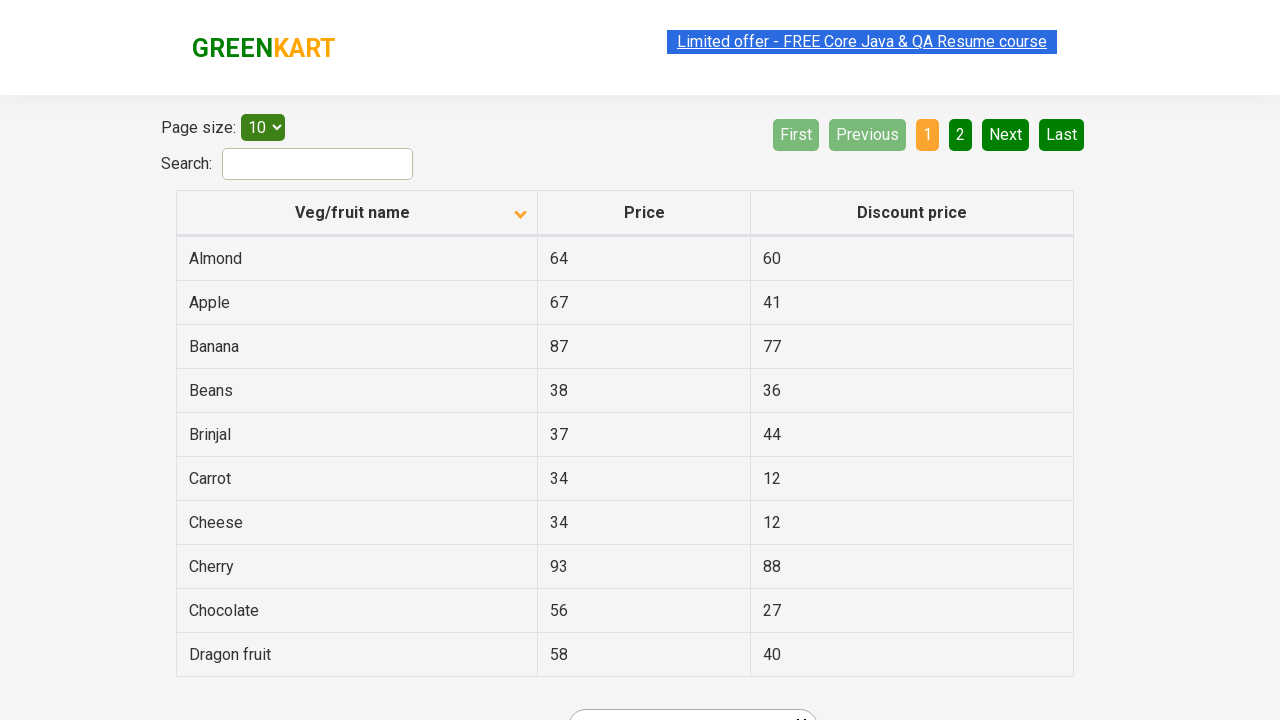

Displayed table row data: Beans3836
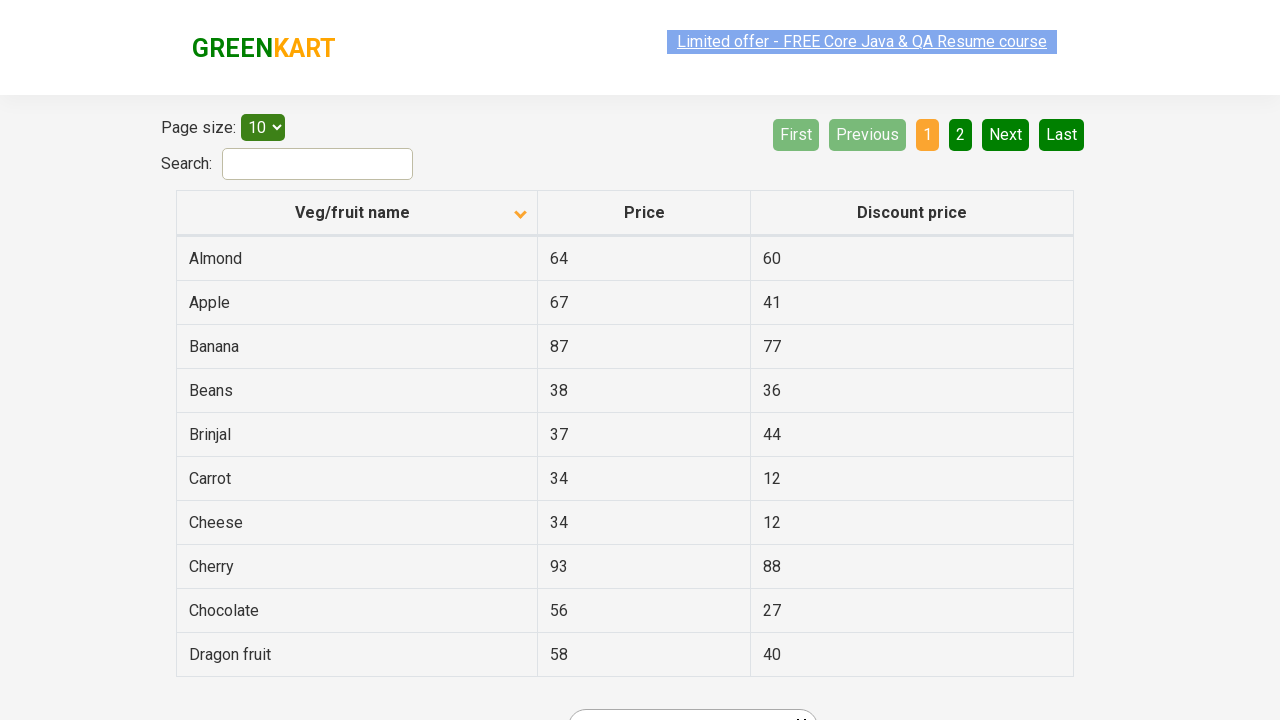

Displayed table row data: Brinjal3744
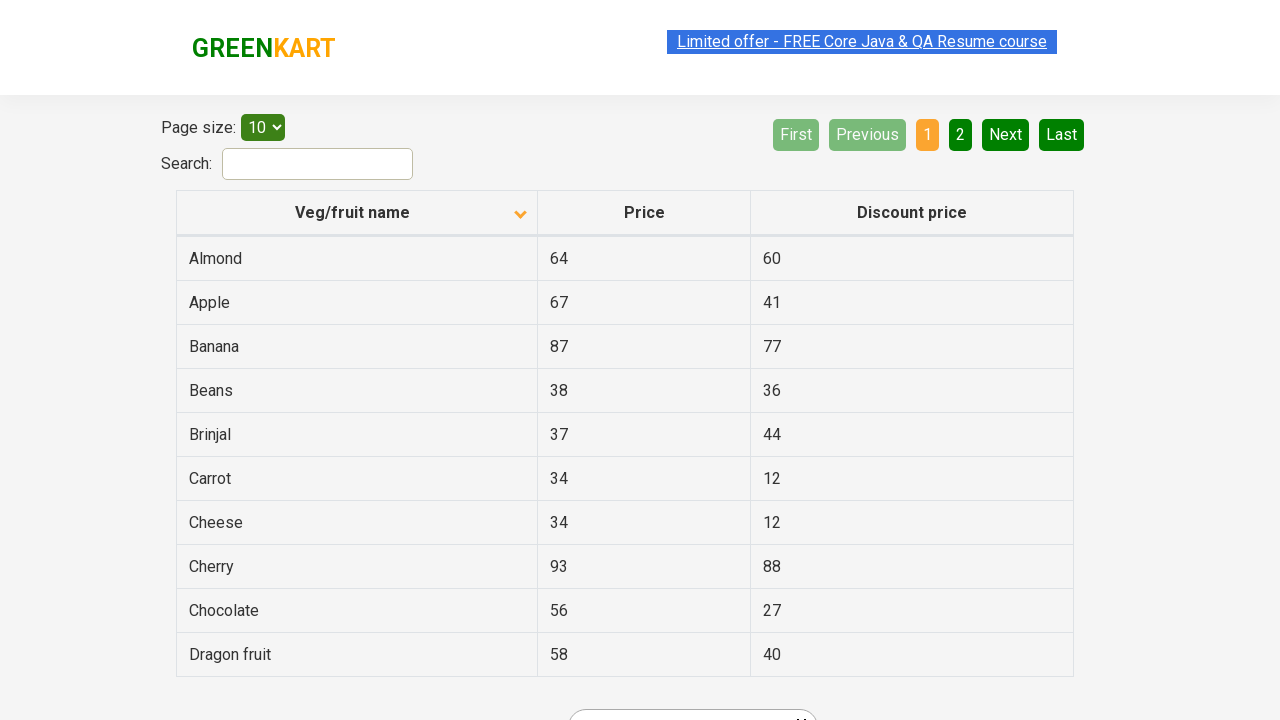

Displayed table row data: Carrot3412
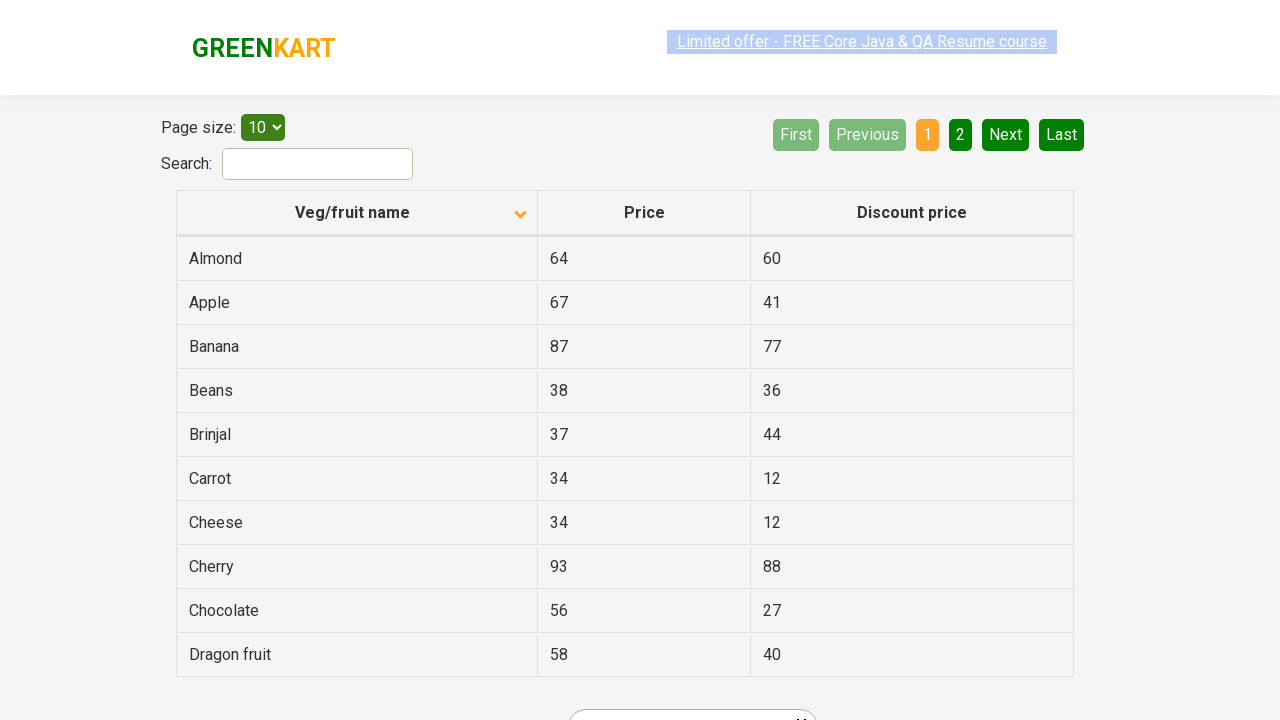

Displayed table row data: Cheese3412
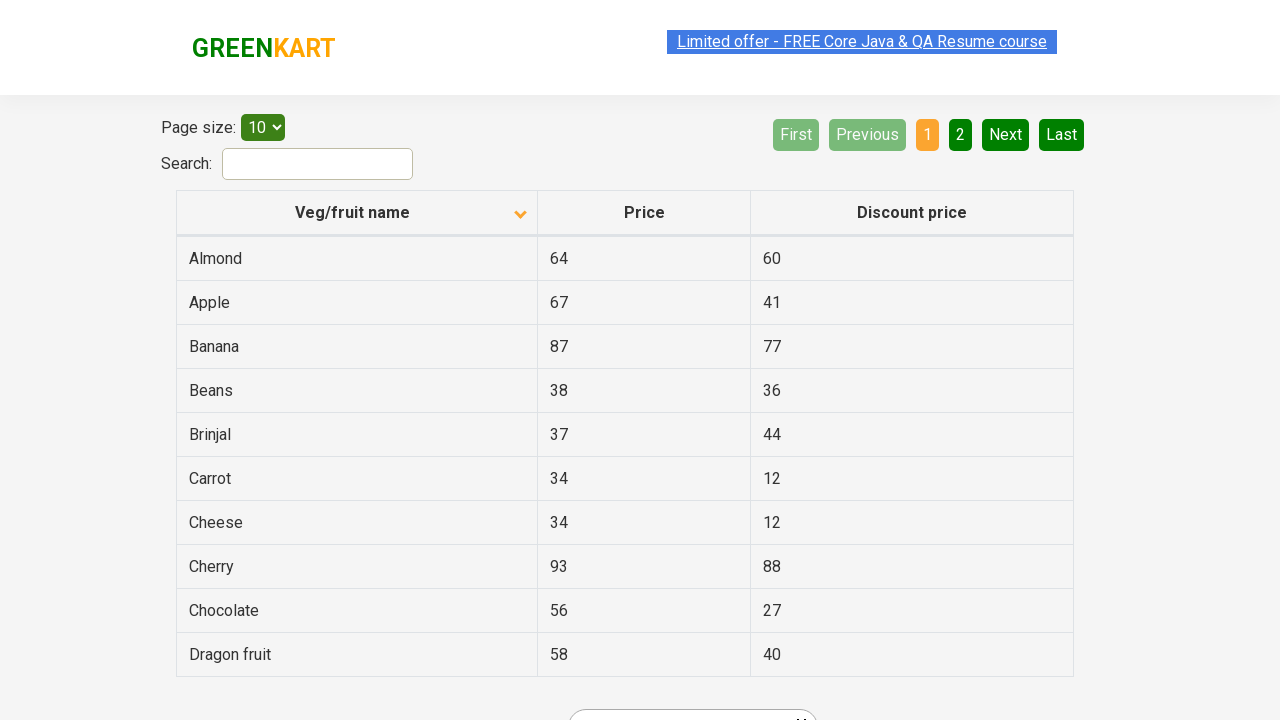

Displayed table row data: Cherry9388
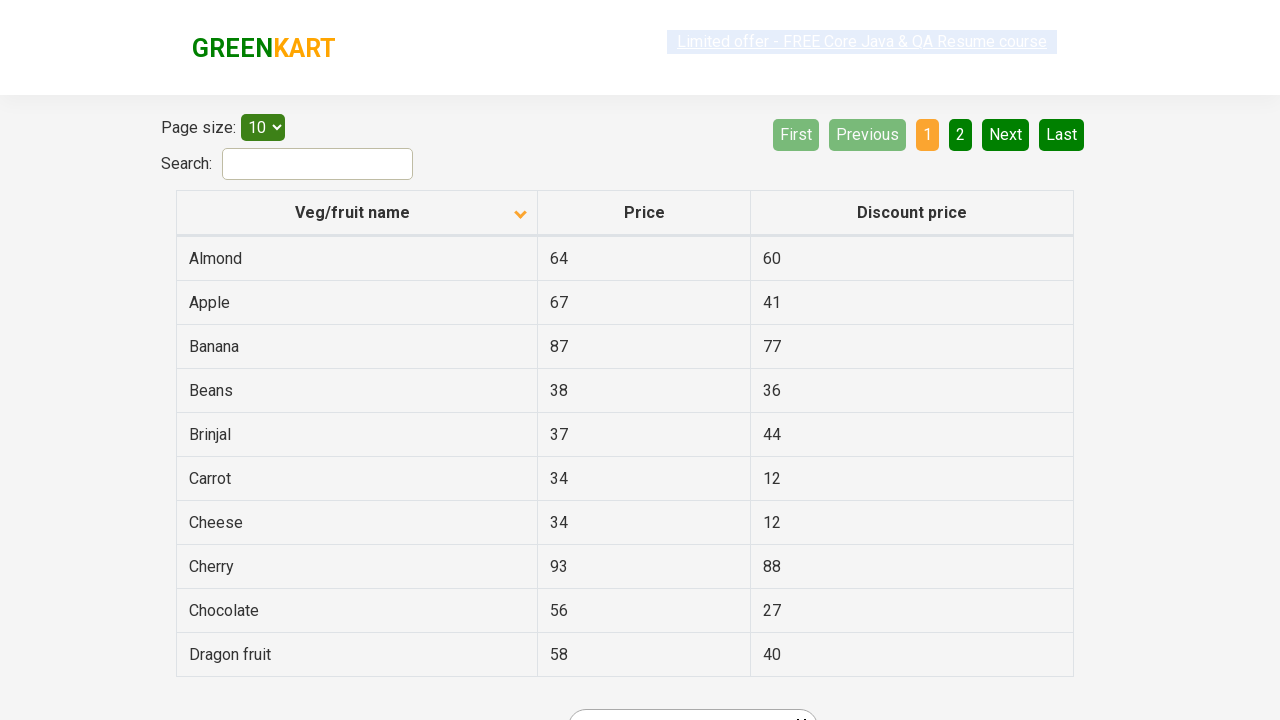

Displayed table row data: Chocolate5627
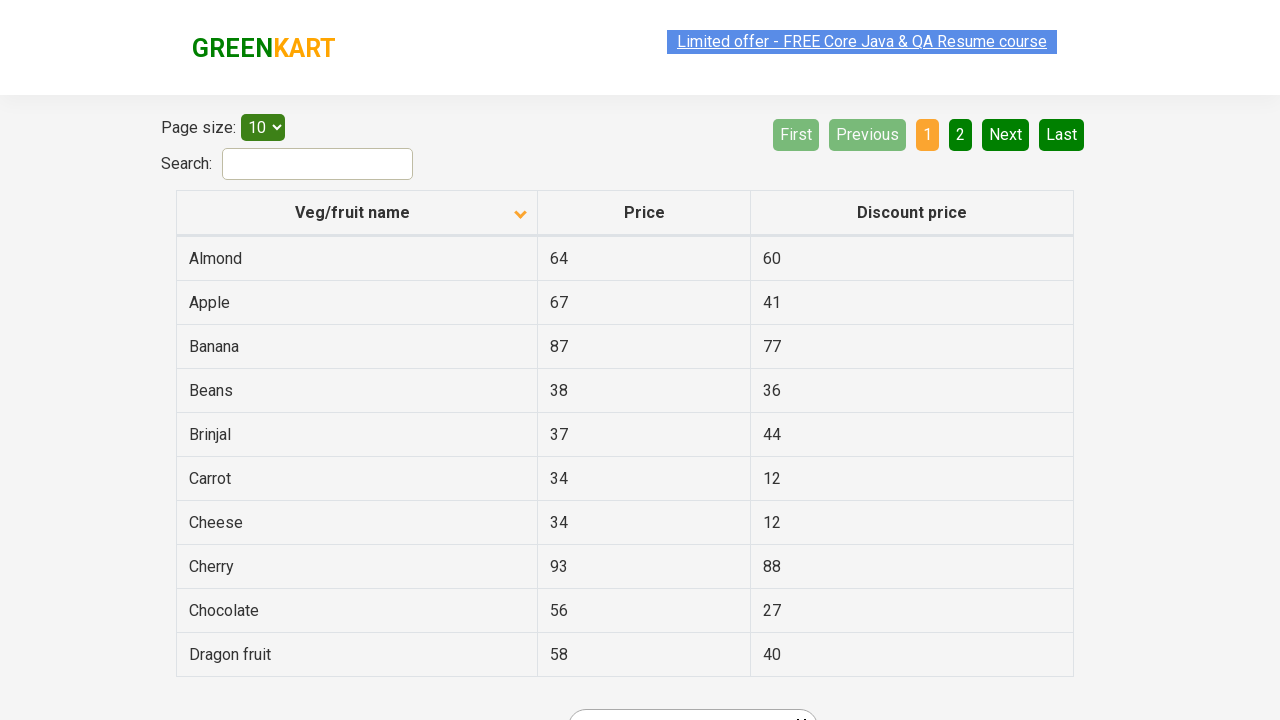

Displayed table row data: Dragon fruit5840
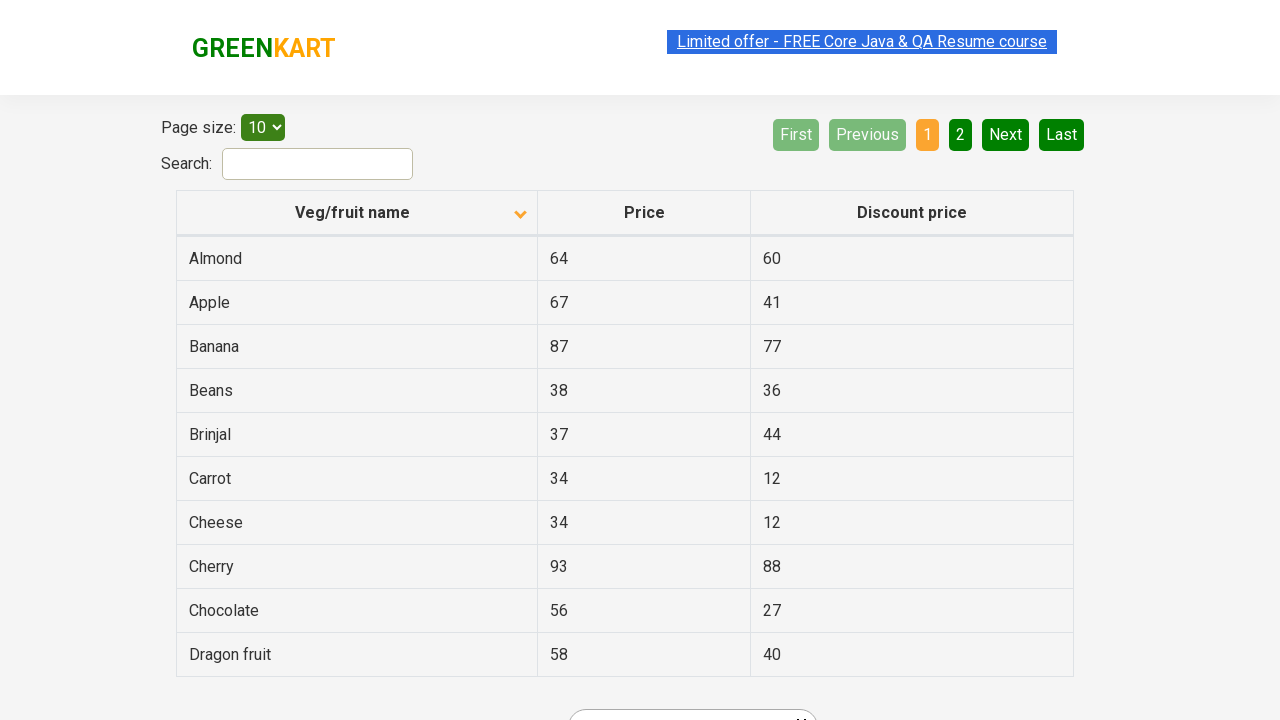

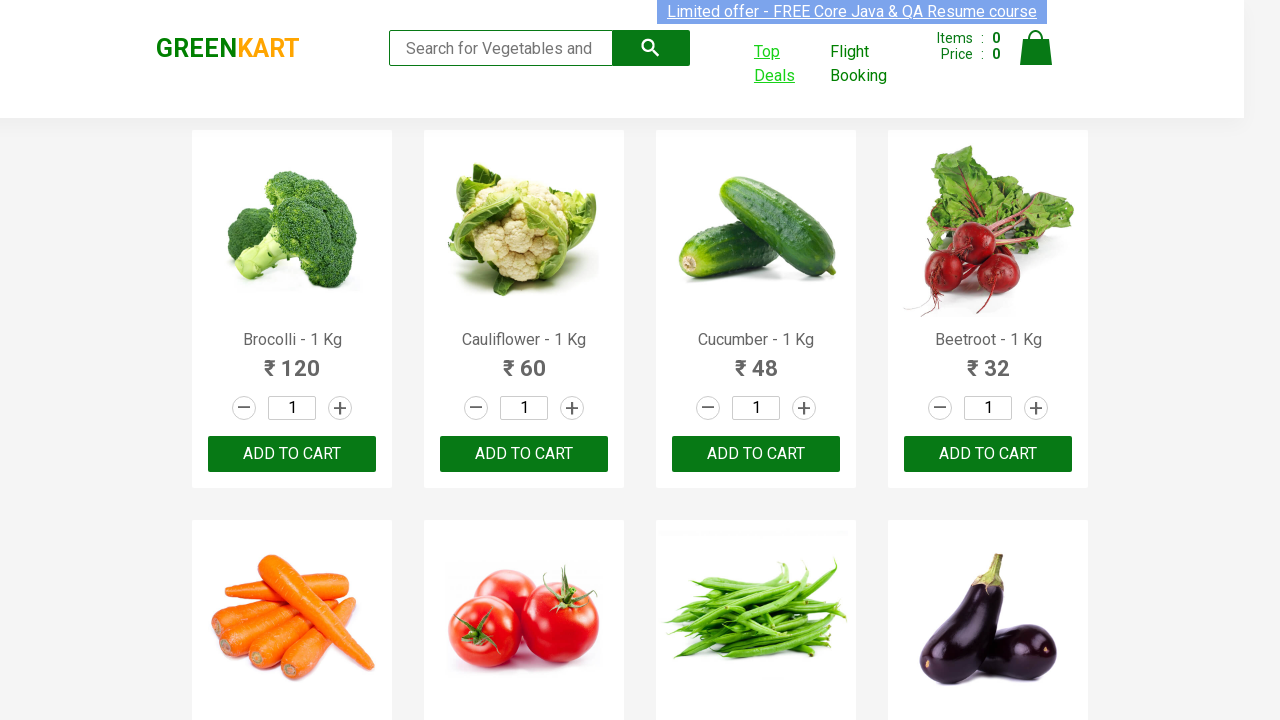